Tests executing JavaScript with parameters to scroll to 50% of page height

Starting URL: https://the-internet.herokuapp.com/floating_menu

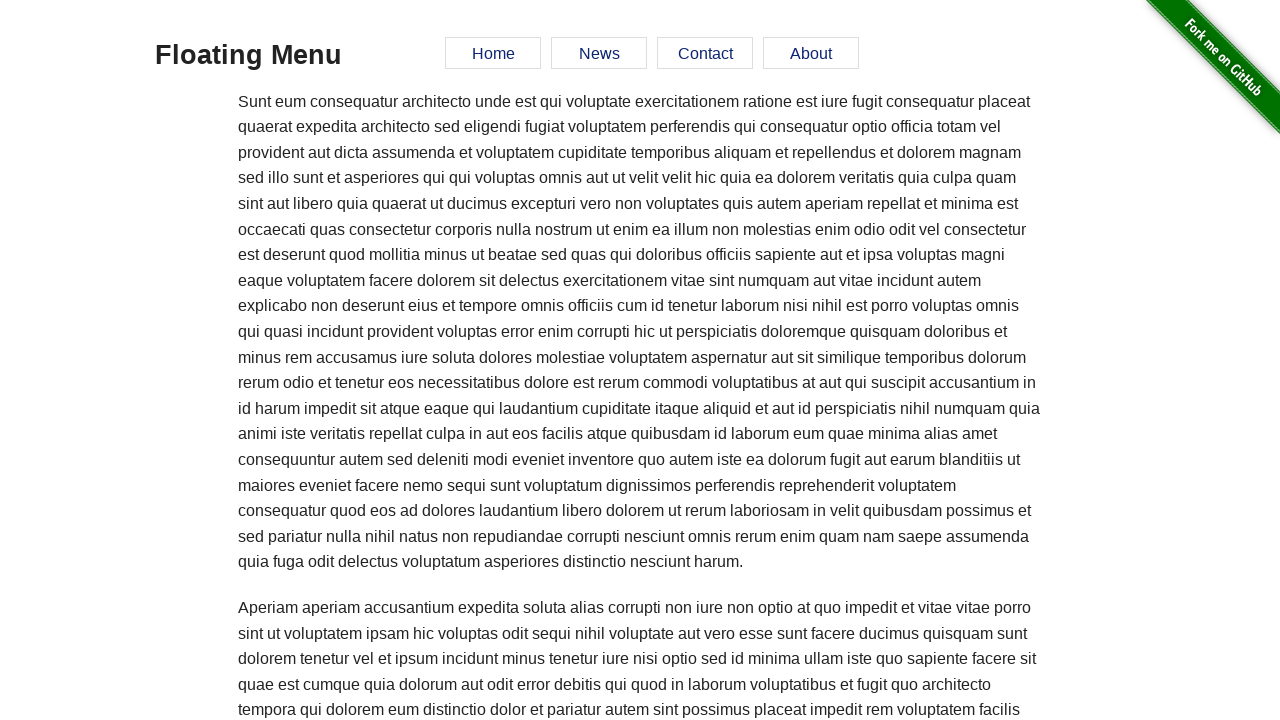

Executed JavaScript to scroll to 50% of page height
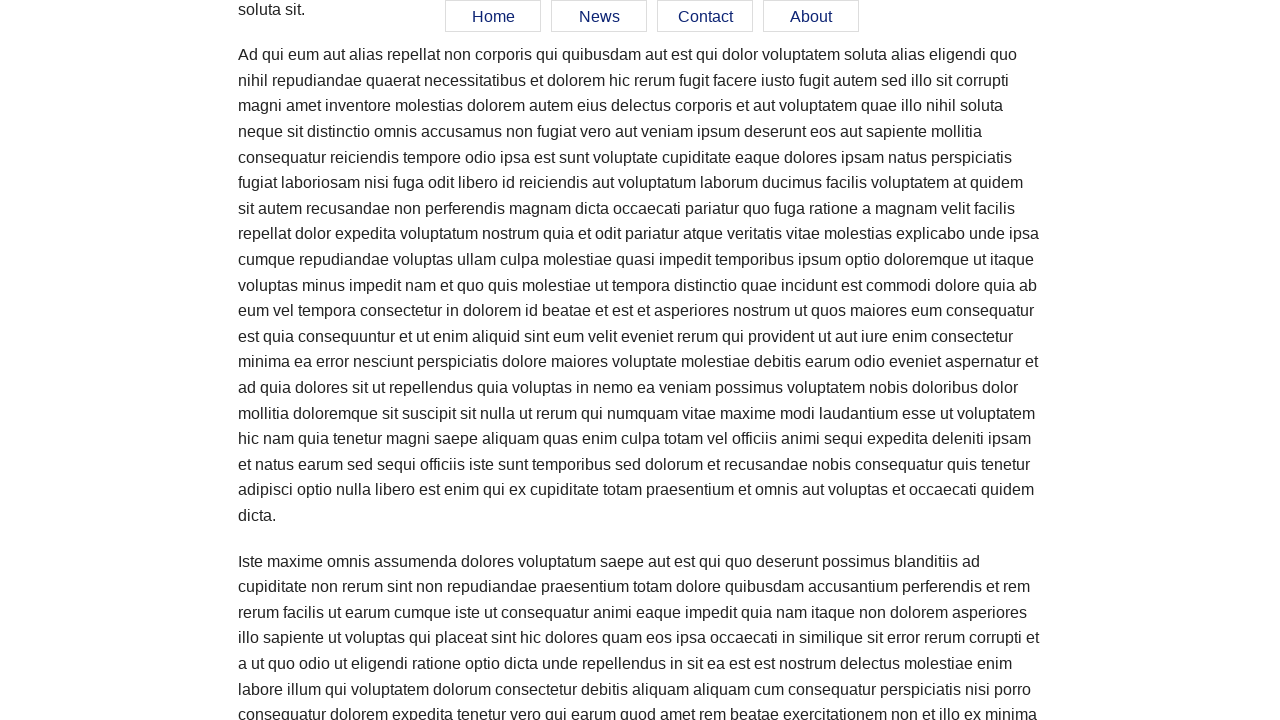

Waited 1000ms for scroll animation to complete
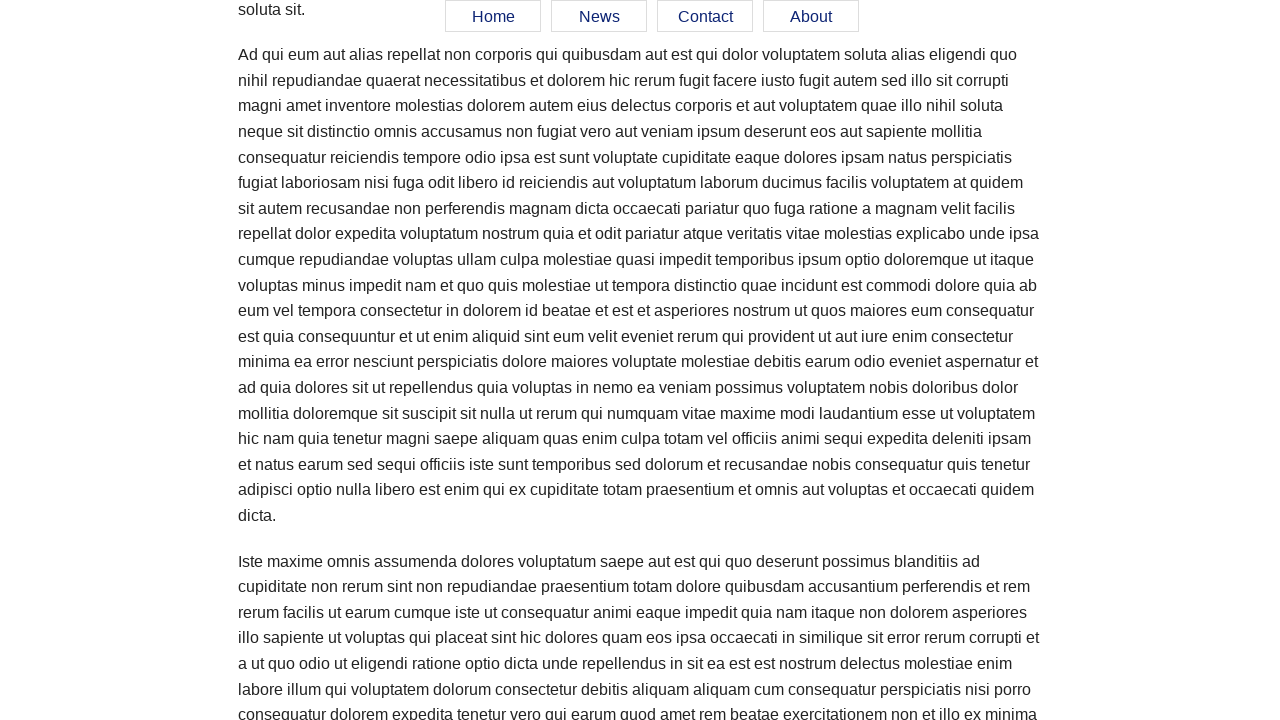

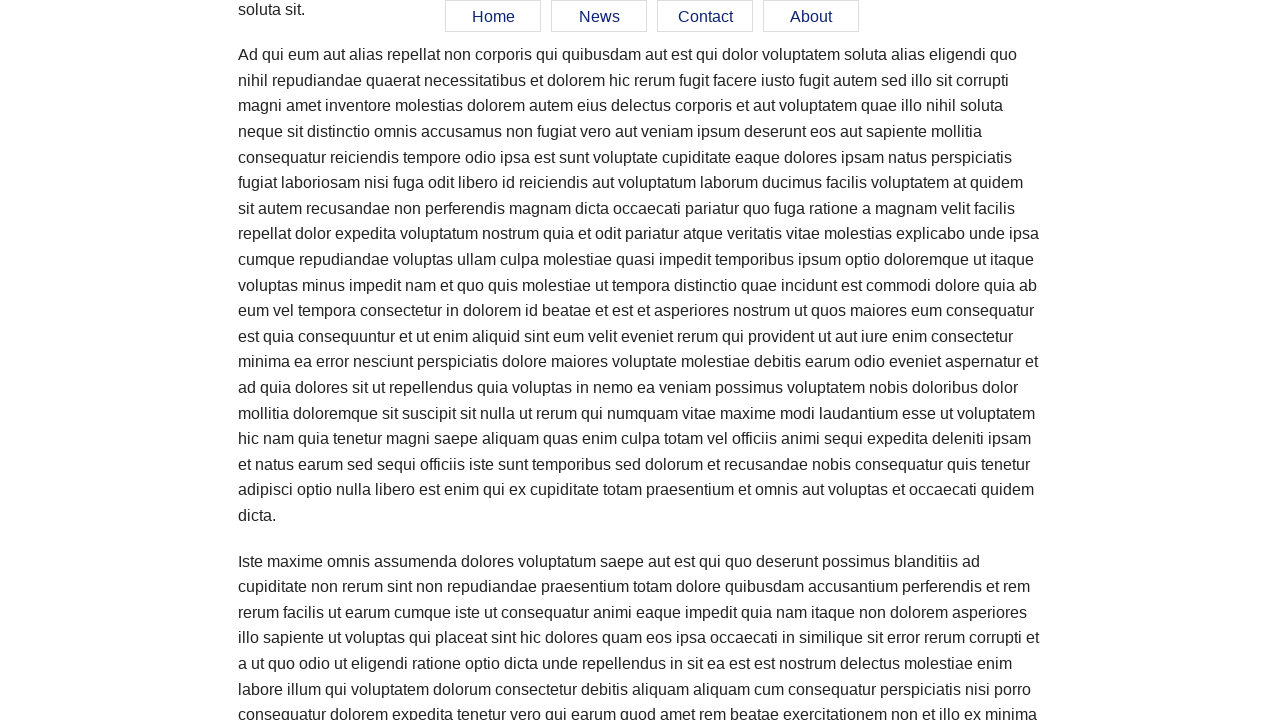